Tests filtering to display only completed todo items

Starting URL: https://demo.playwright.dev/todomvc

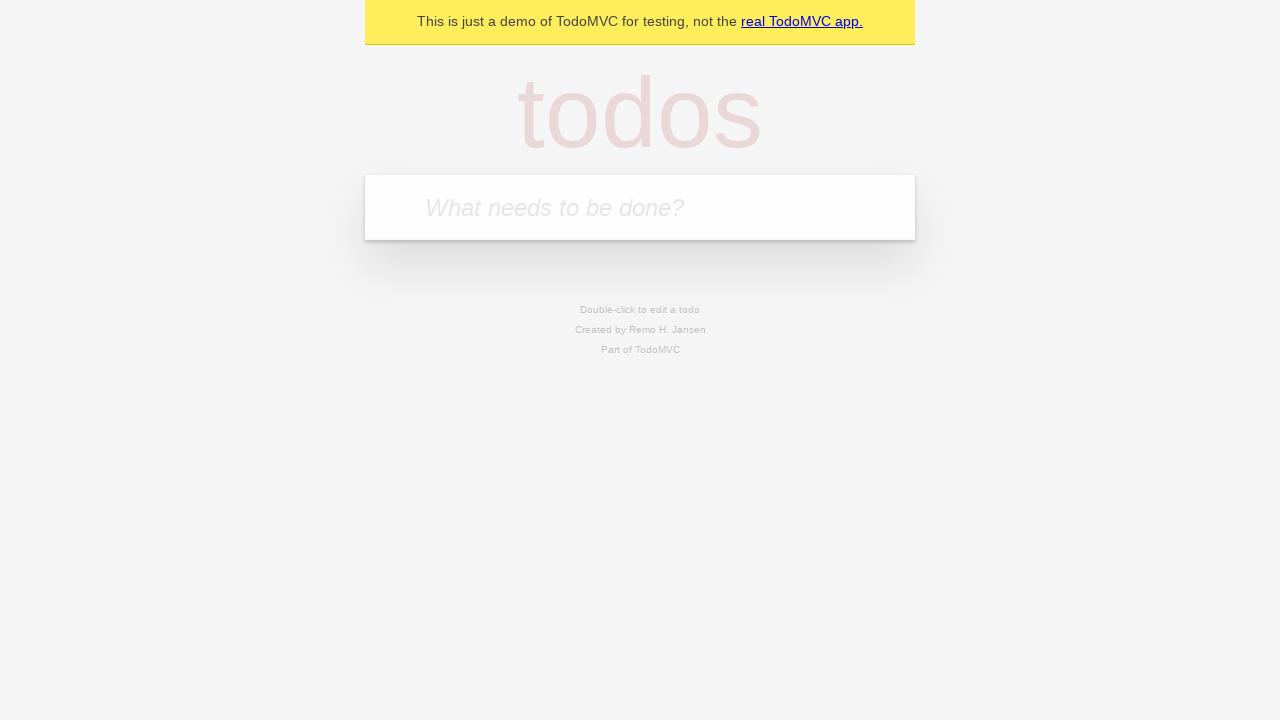

Filled todo input with 'buy some cheese' on internal:attr=[placeholder="What needs to be done?"i]
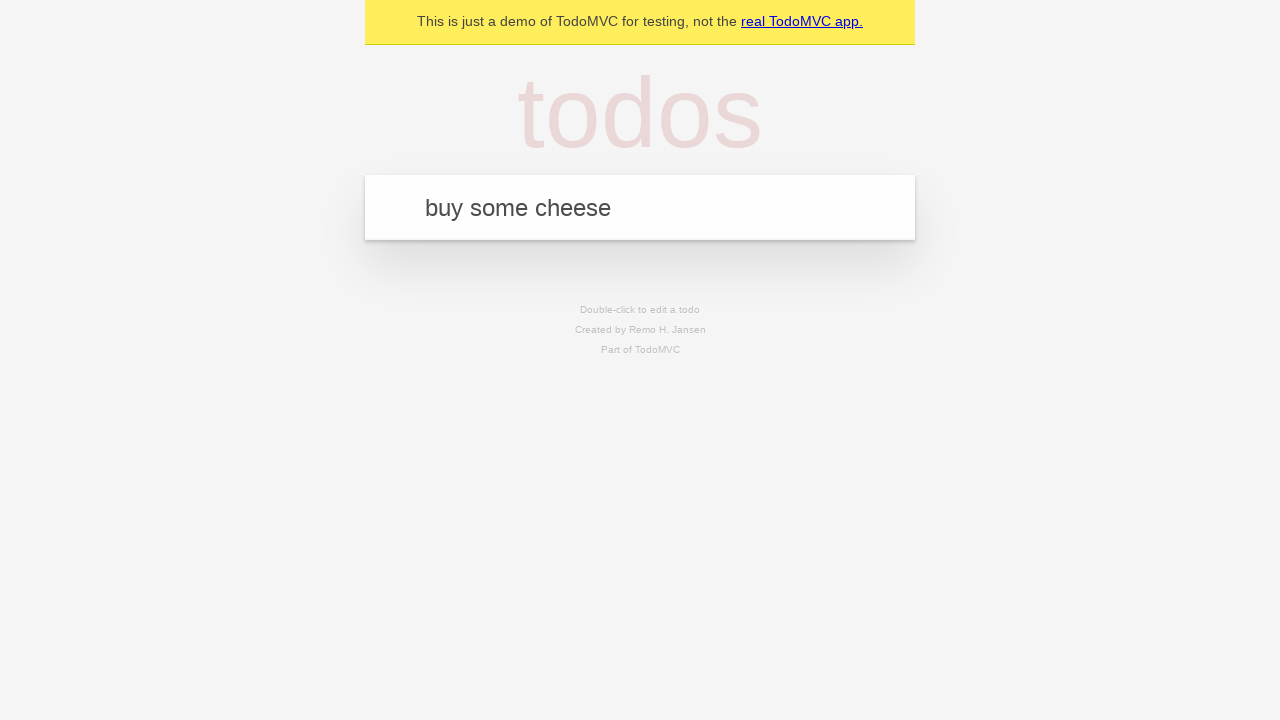

Pressed Enter to create todo 'buy some cheese' on internal:attr=[placeholder="What needs to be done?"i]
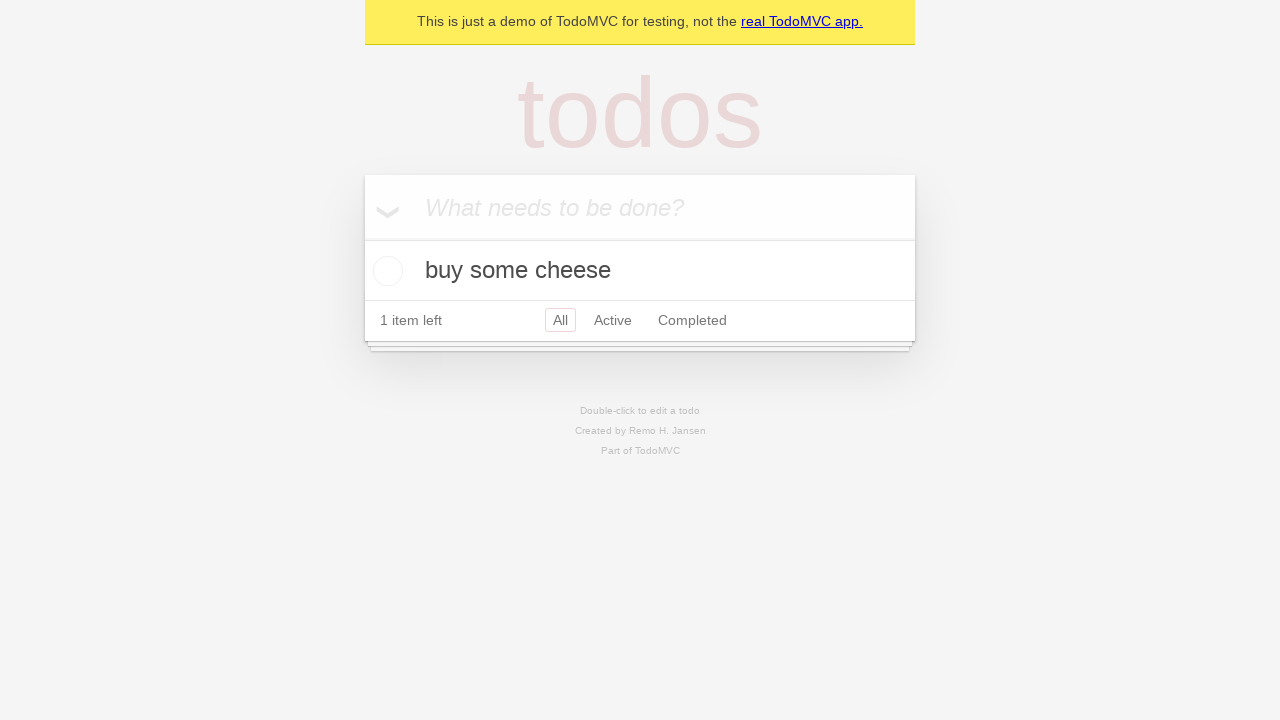

Filled todo input with 'feed the cat' on internal:attr=[placeholder="What needs to be done?"i]
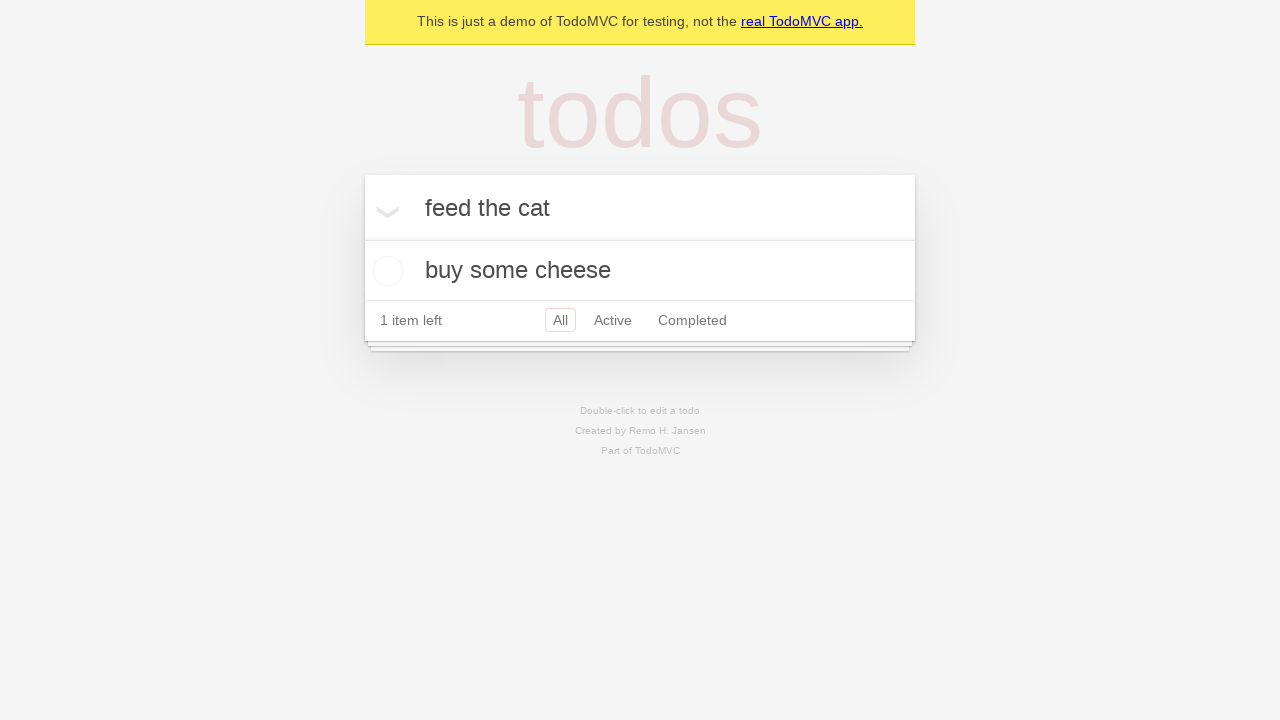

Pressed Enter to create todo 'feed the cat' on internal:attr=[placeholder="What needs to be done?"i]
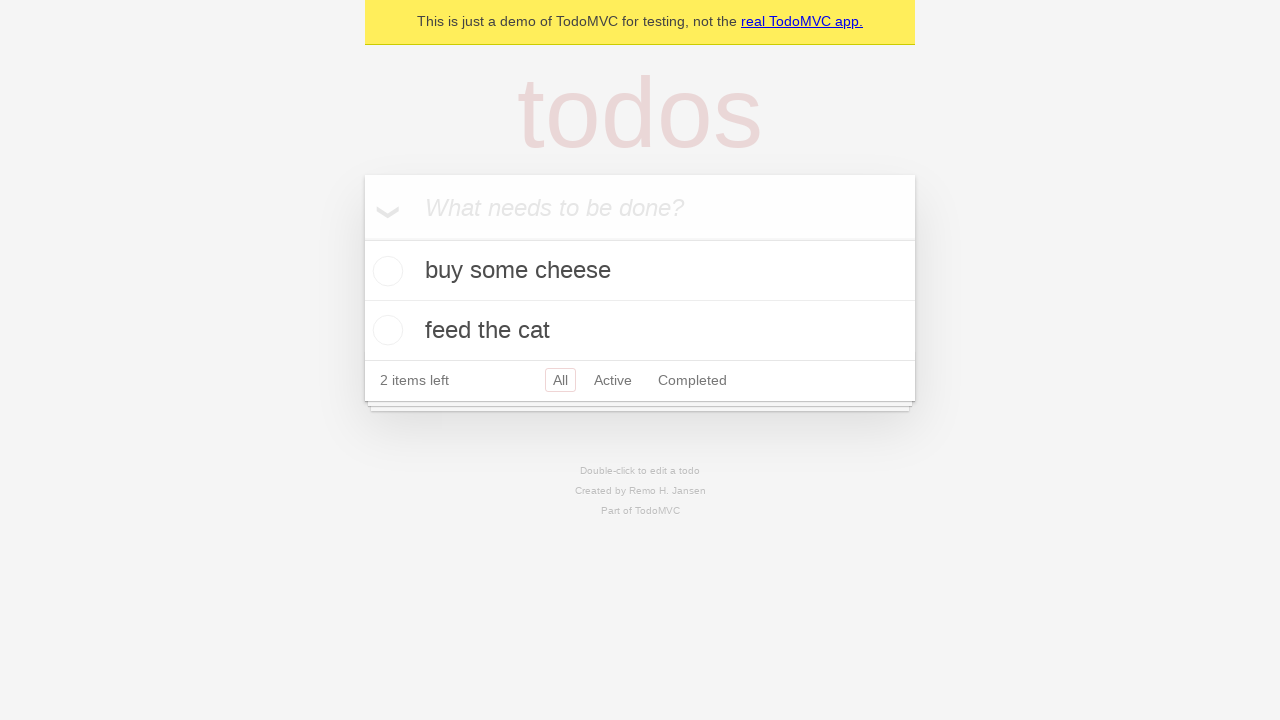

Filled todo input with 'book a doctors appointment' on internal:attr=[placeholder="What needs to be done?"i]
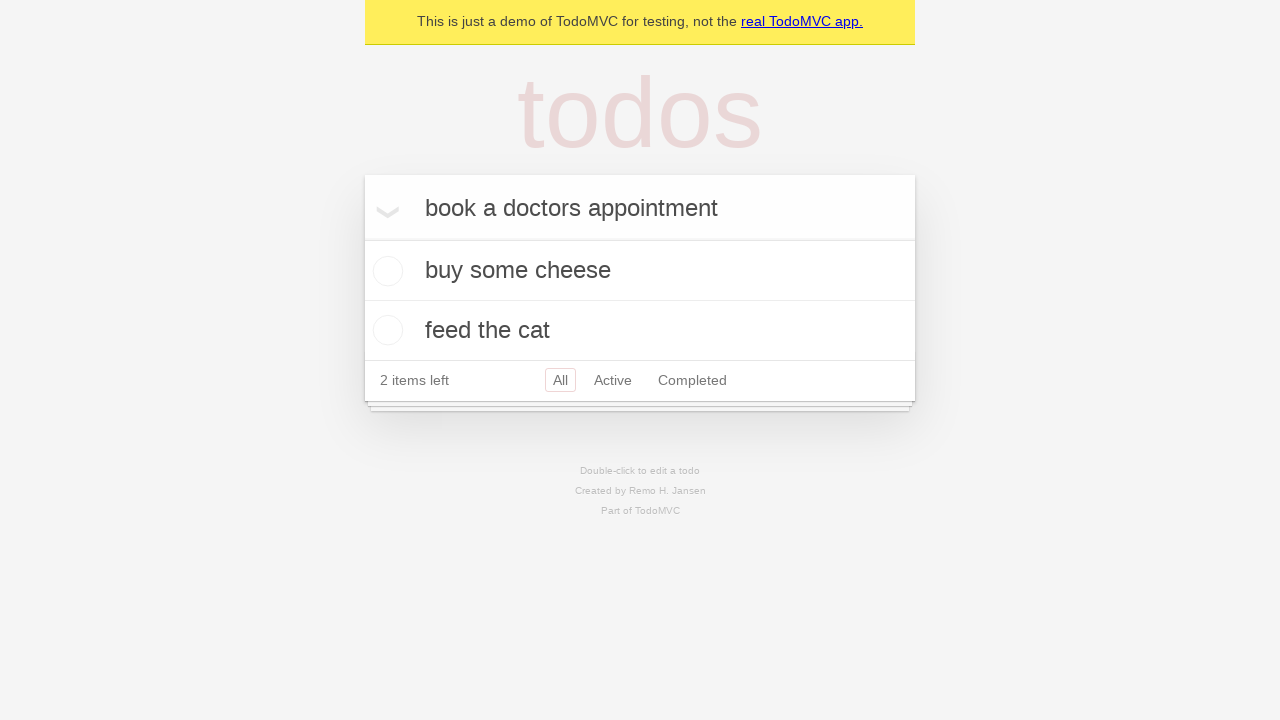

Pressed Enter to create todo 'book a doctors appointment' on internal:attr=[placeholder="What needs to be done?"i]
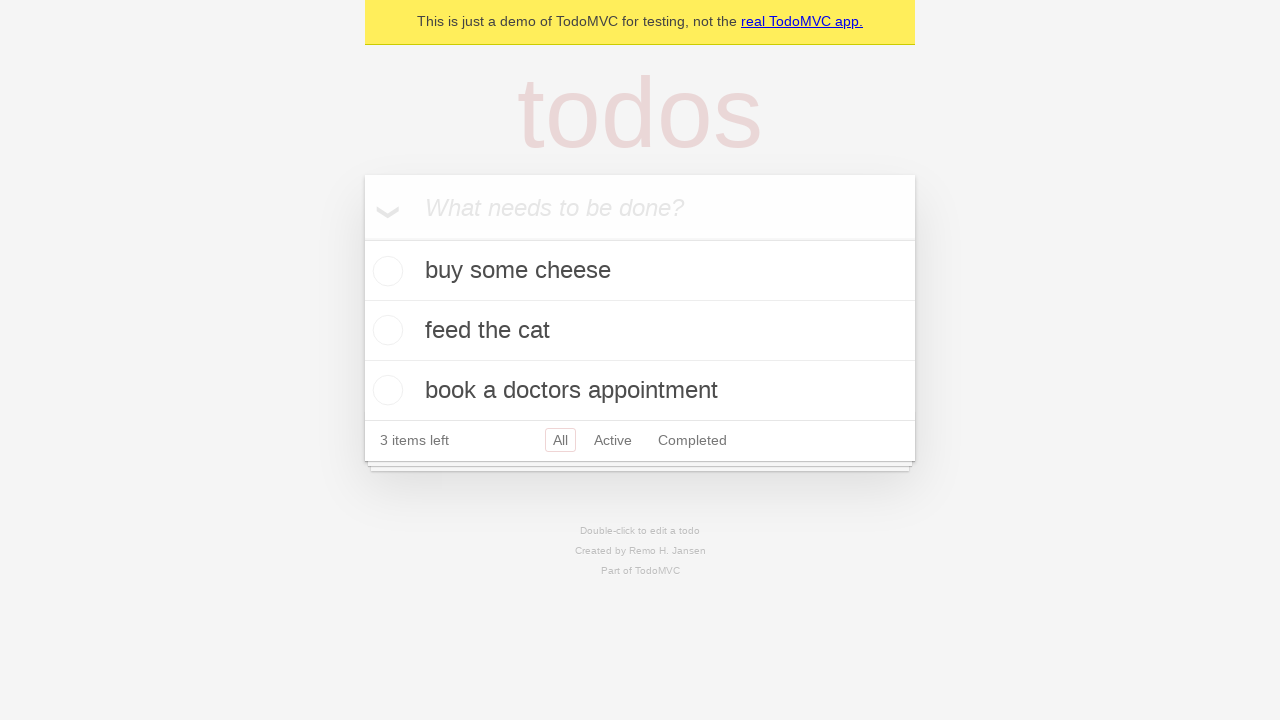

Waited for all 3 todos to be created
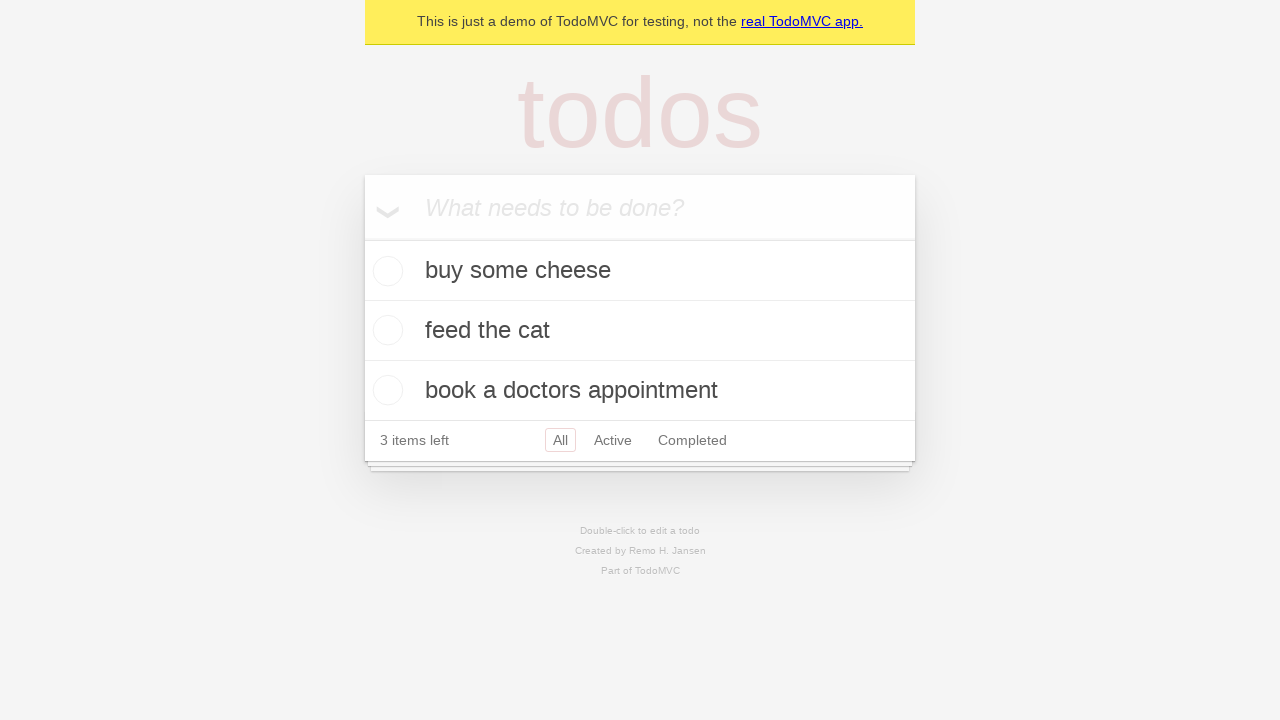

Checked the second todo item (feed the cat) at (385, 330) on internal:testid=[data-testid="todo-item"s] >> nth=1 >> internal:role=checkbox
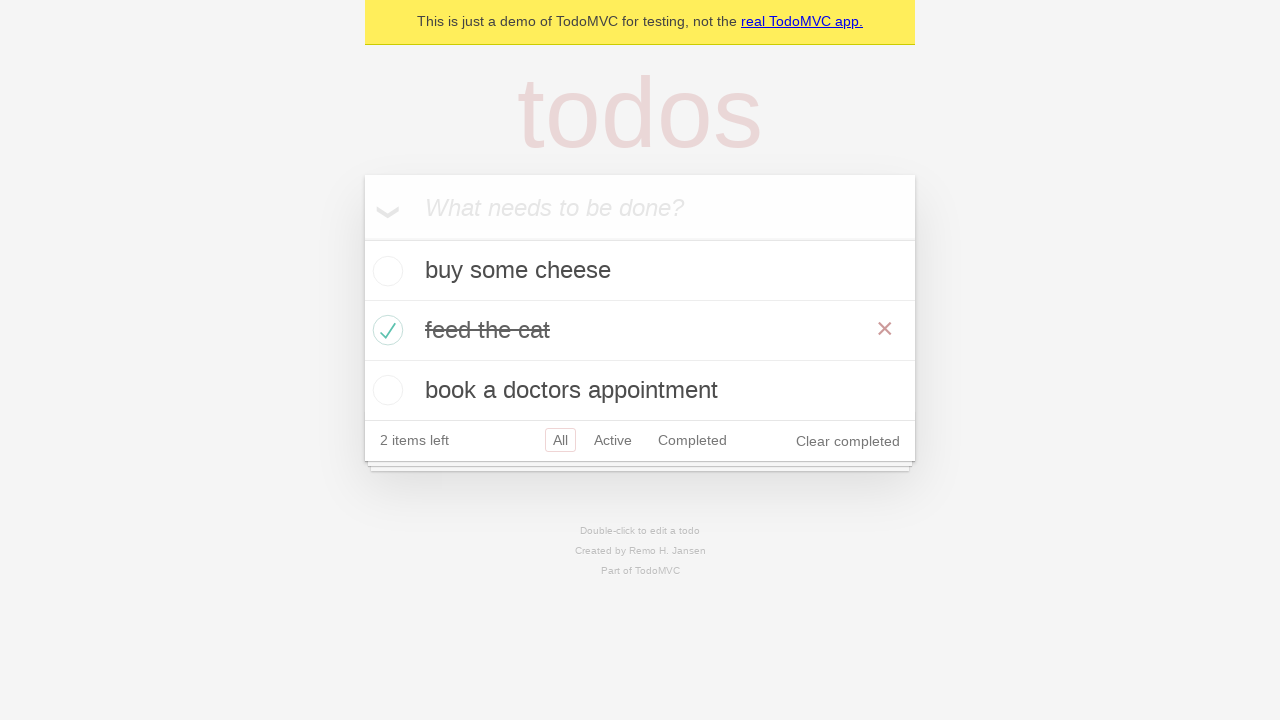

Clicked Completed filter to display only completed items at (692, 440) on internal:role=link[name="Completed"i]
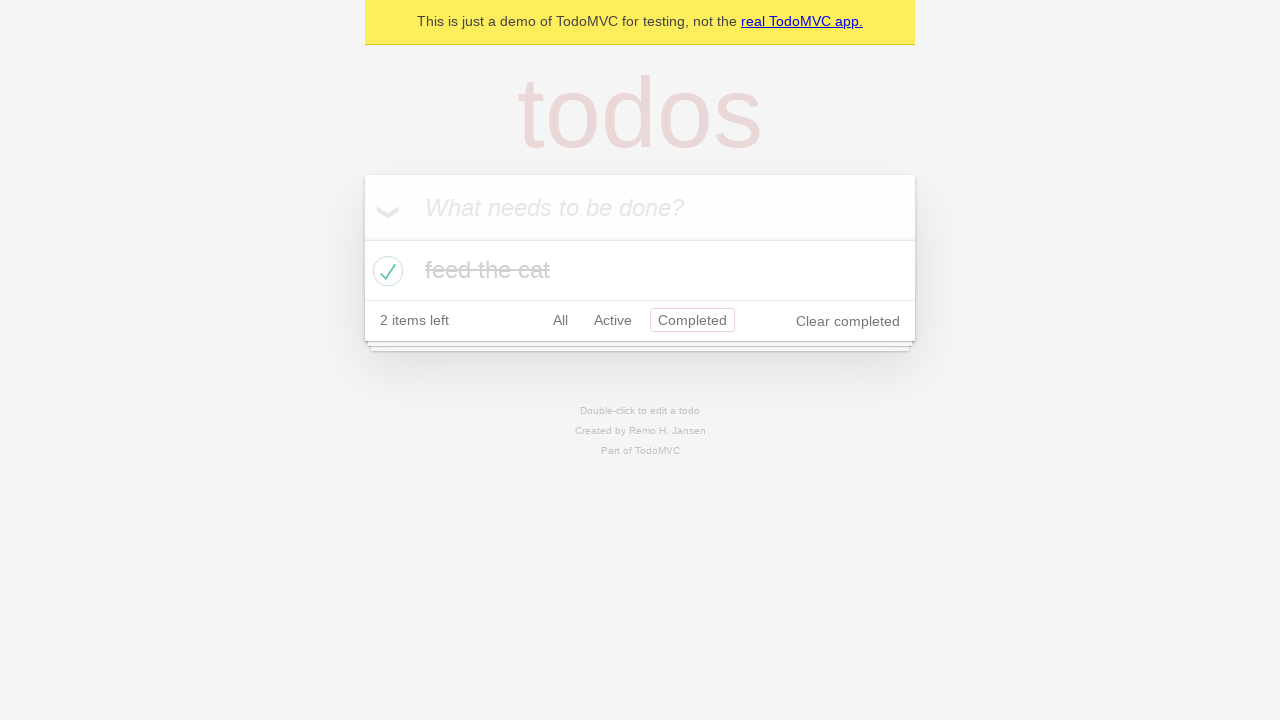

Waited for filter to apply, confirming only 1 completed item is displayed
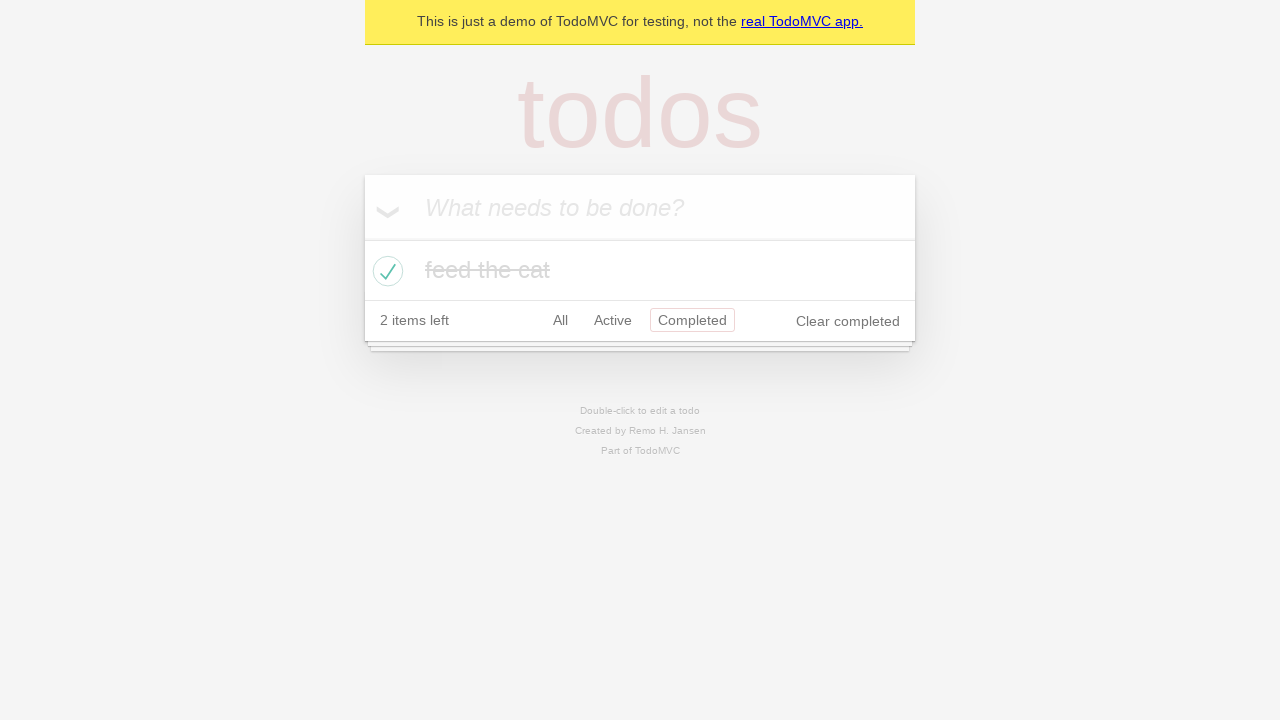

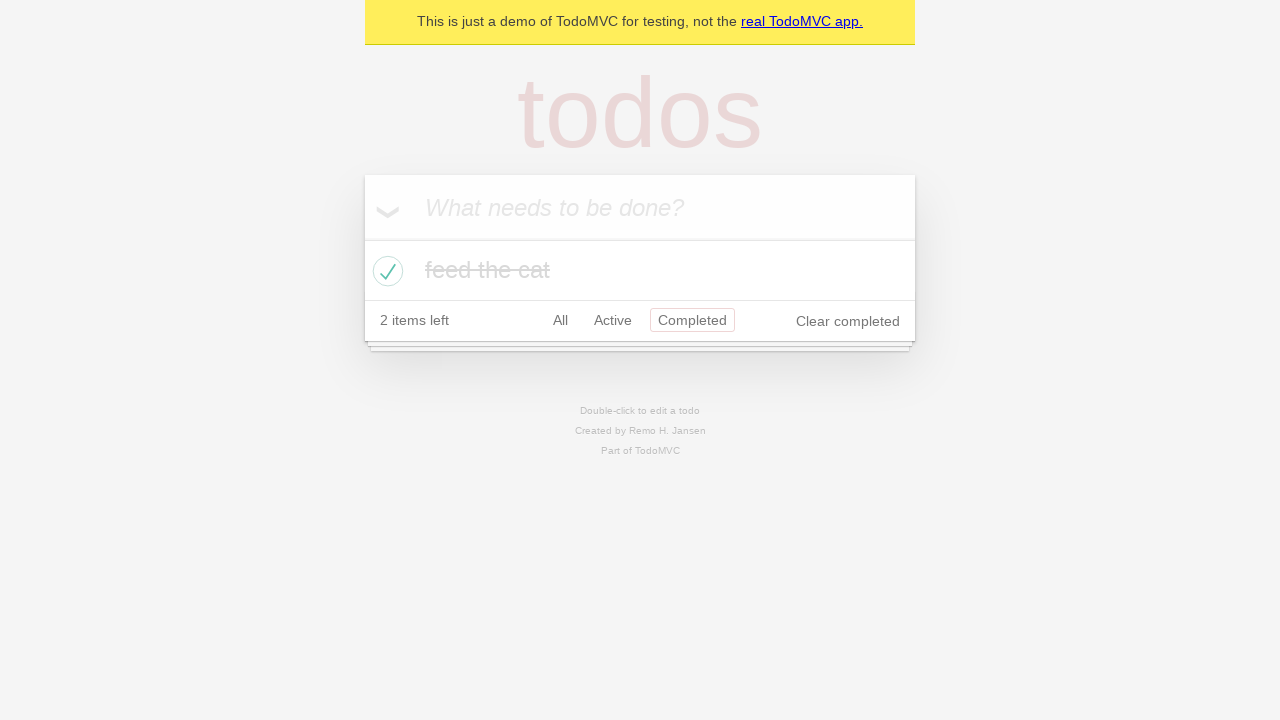